Tests a signup form by filling in first name, last name, and email fields and submitting the form

Starting URL: http://secure-retreat-92358.herokuapp.com/

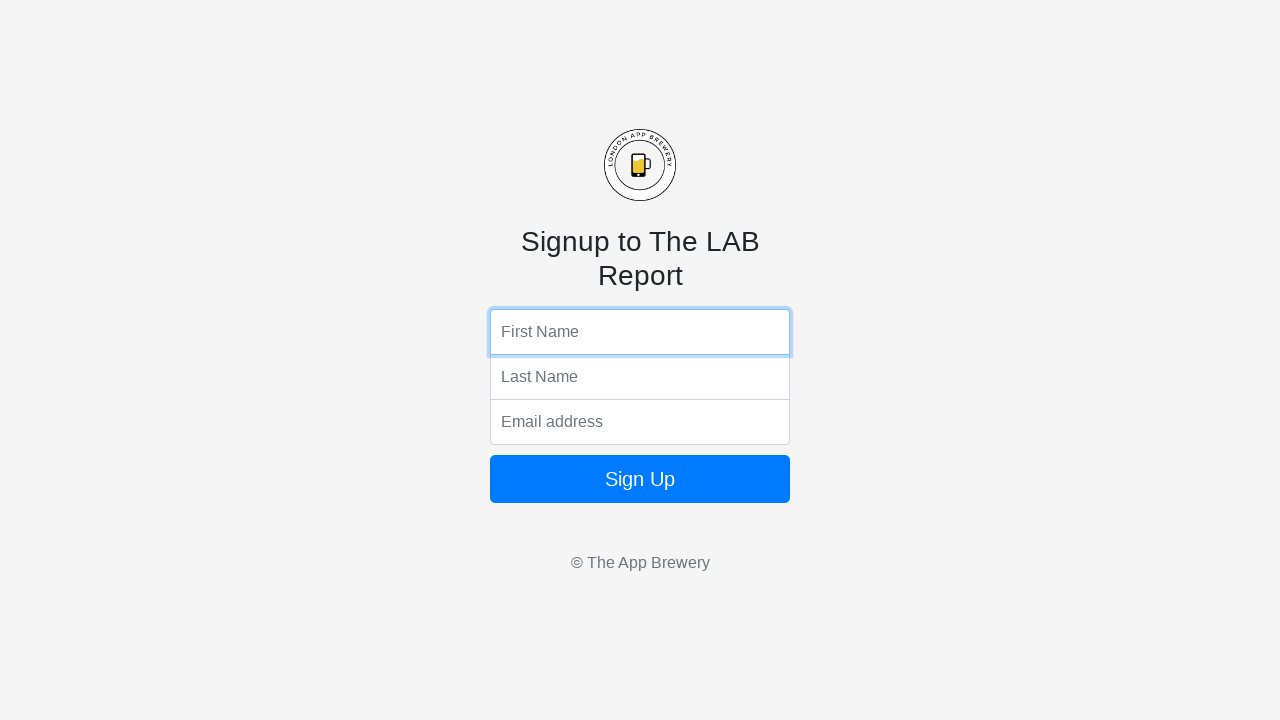

Form elements loaded and first name field is available
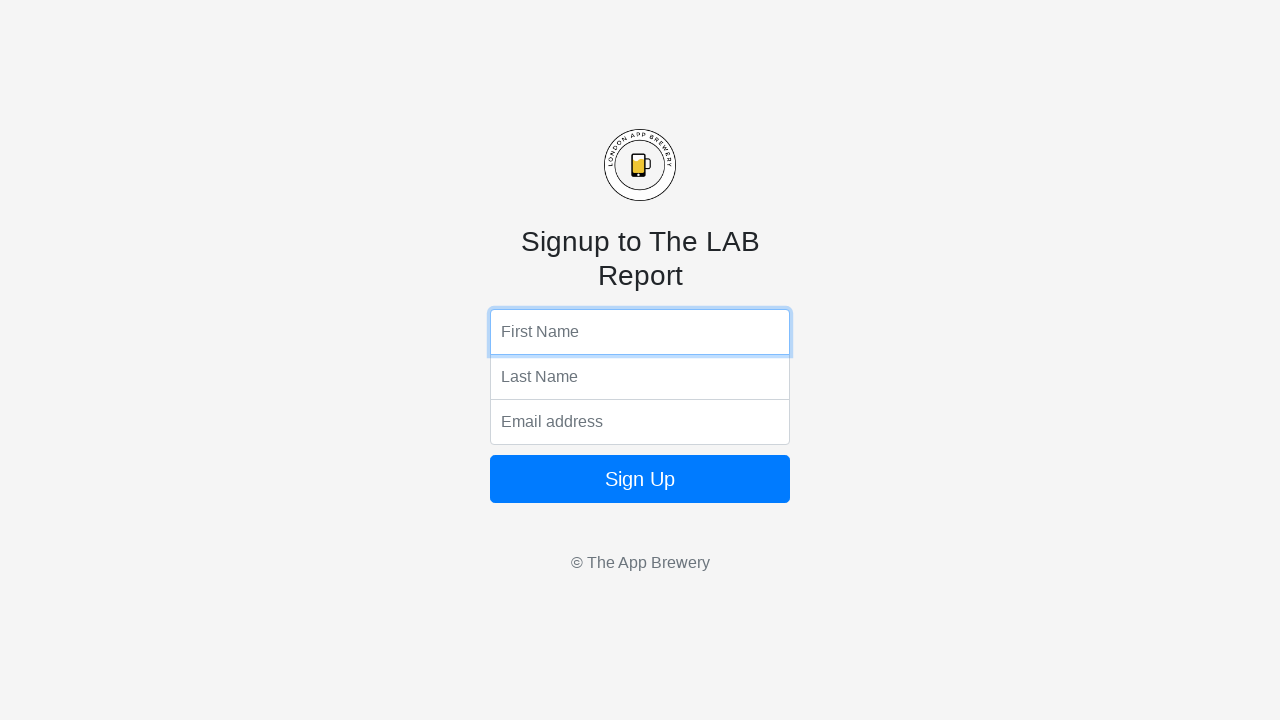

Filled first name field with 'Maria' on input[name='fName']
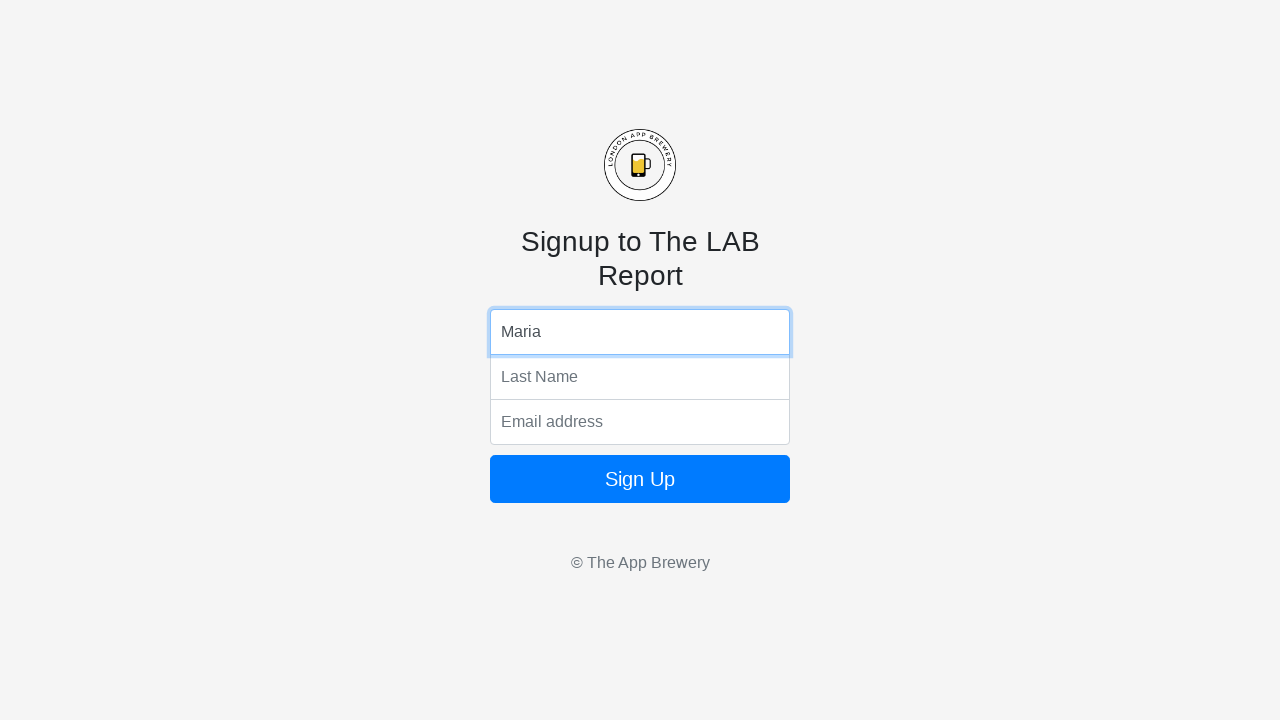

Pressed Enter in first name field on input[name='fName']
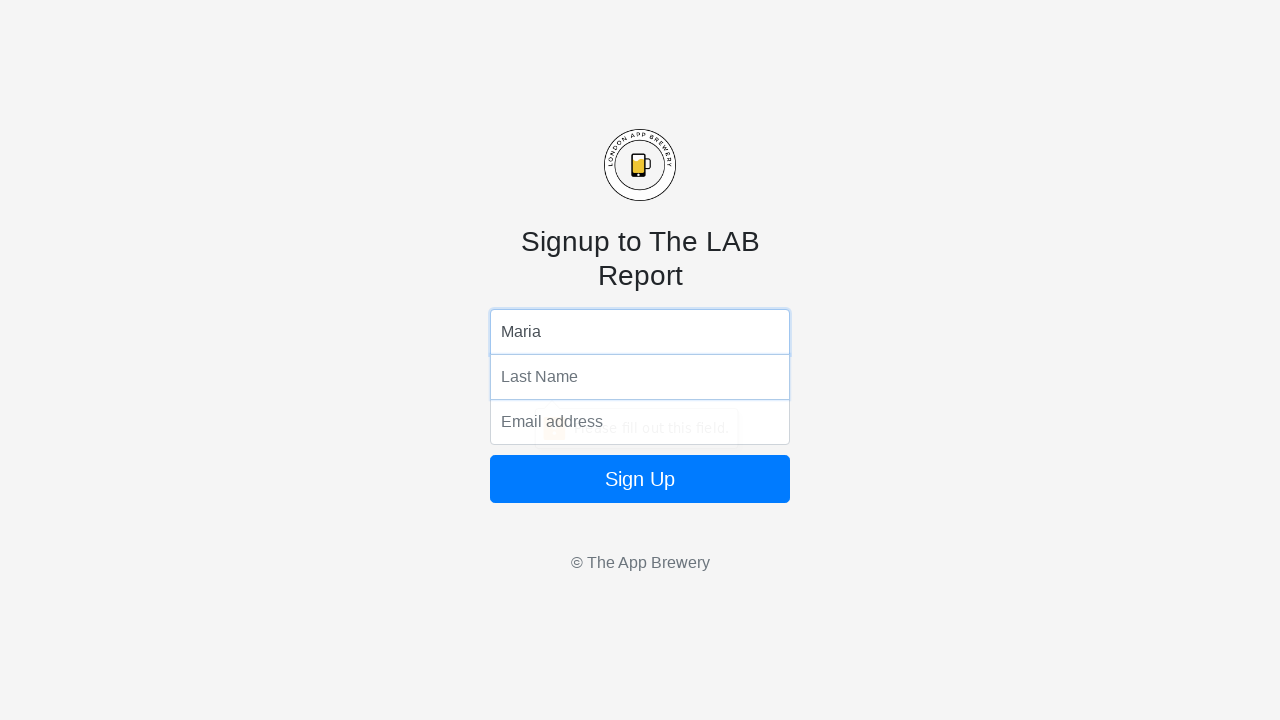

Filled last name field with 'Rodriguez' on input[name='lName']
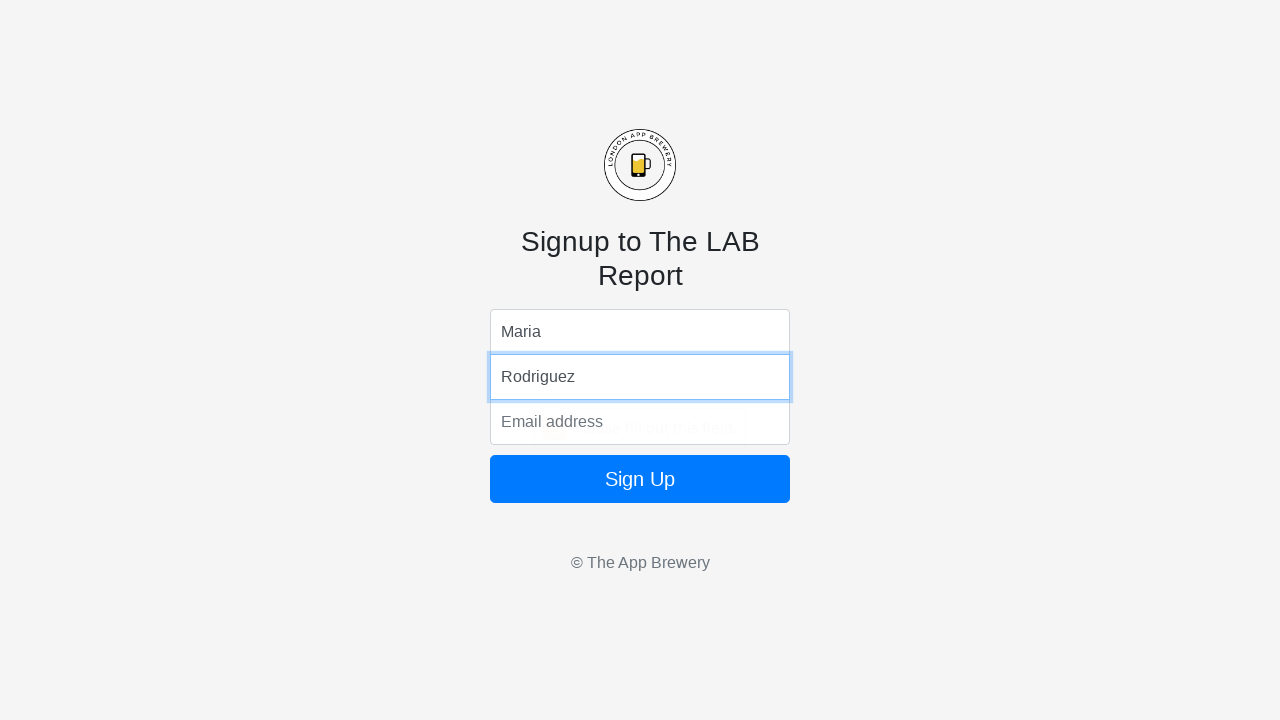

Pressed Enter in last name field on input[name='lName']
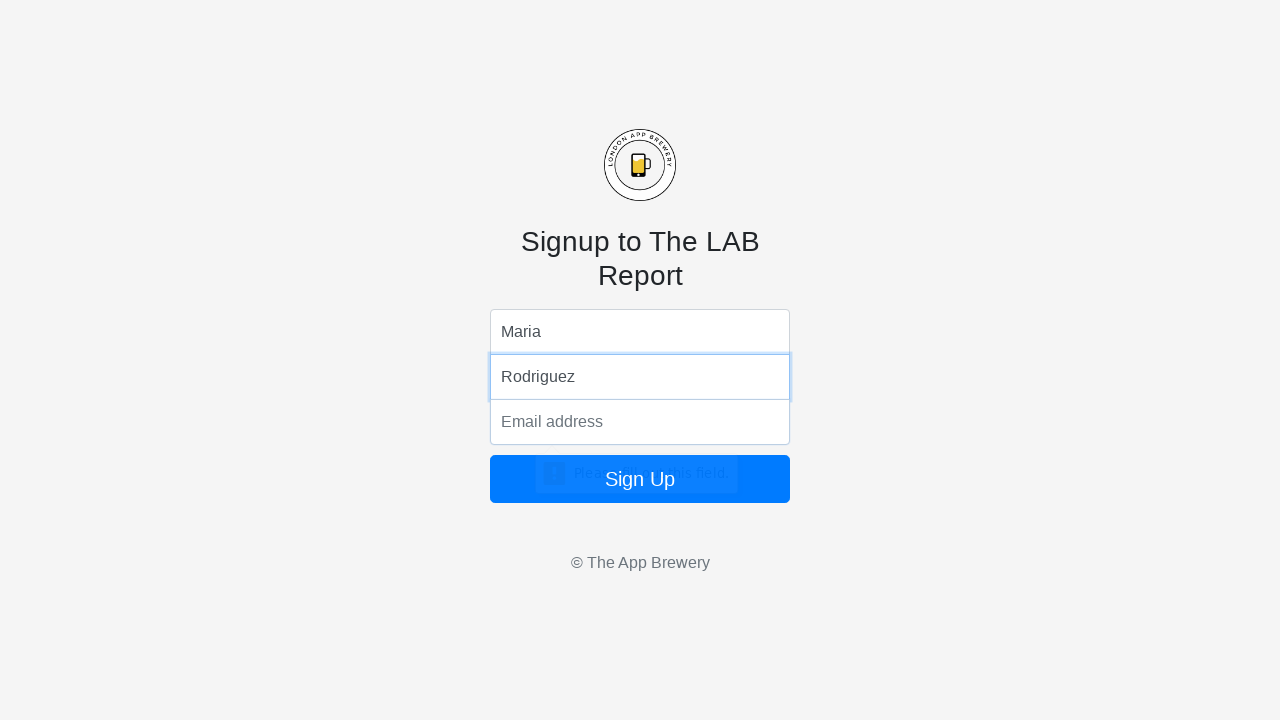

Filled email field with 'maria.rodriguez@example.com' on input[name='email']
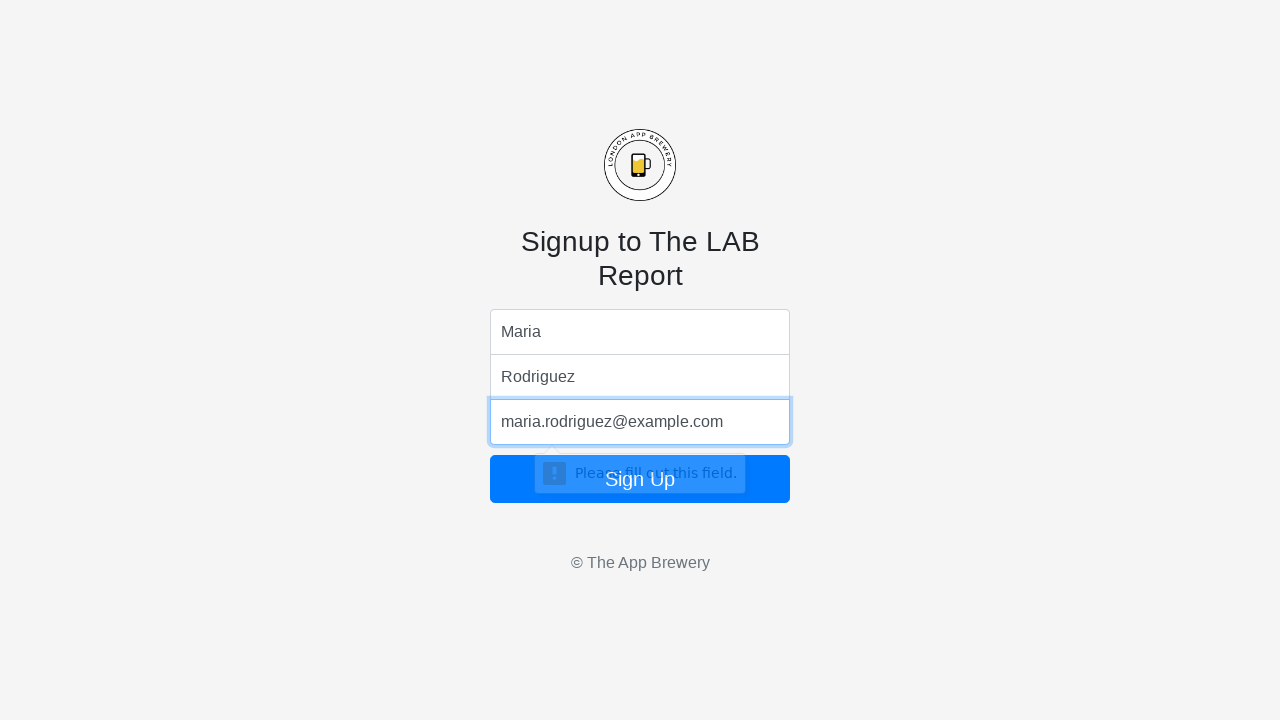

Pressed Enter in email field to submit the signup form on input[name='email']
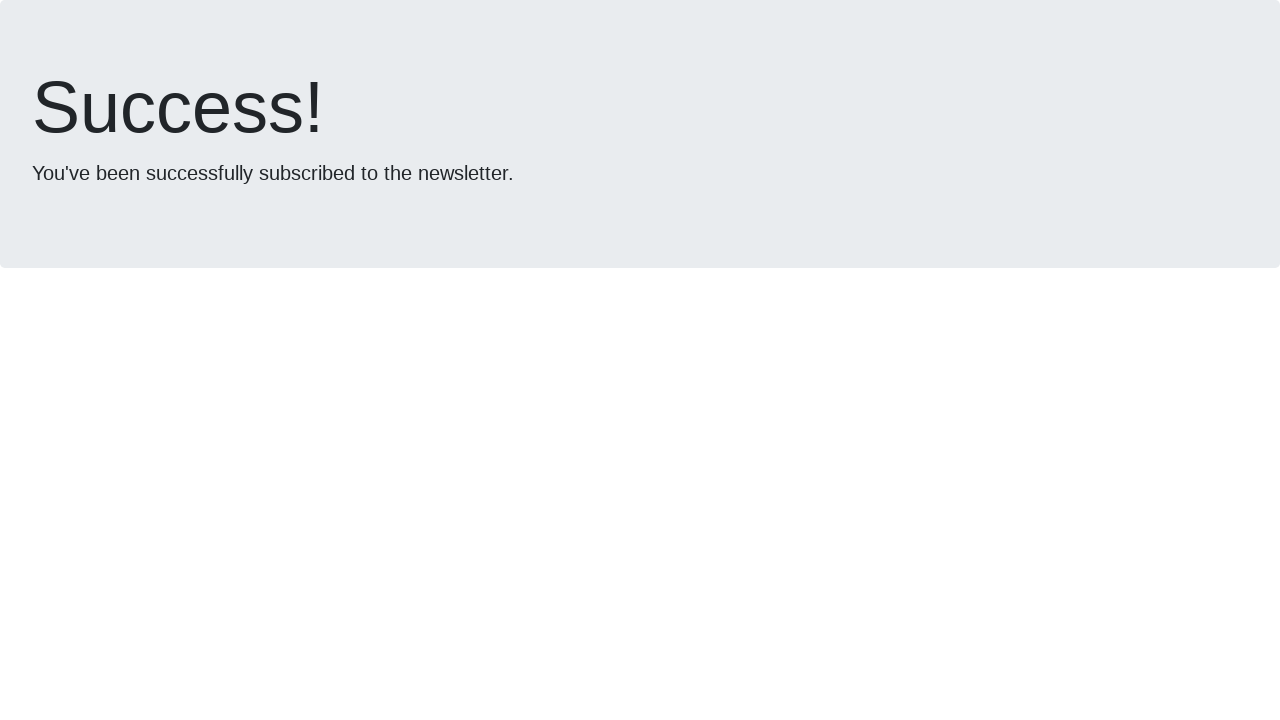

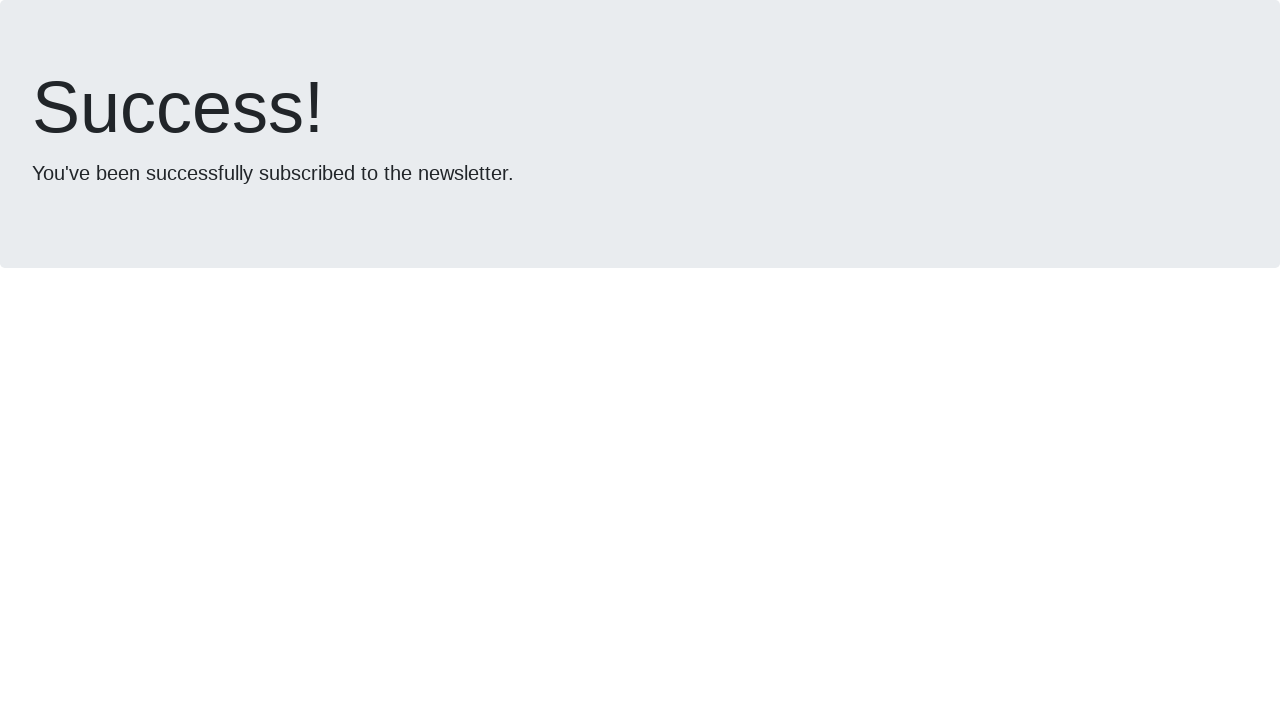